Tests ReactJS dropdown selection to choose a friend from the list

Starting URL: https://react.semantic-ui.com/maximize/dropdown-example-selection/

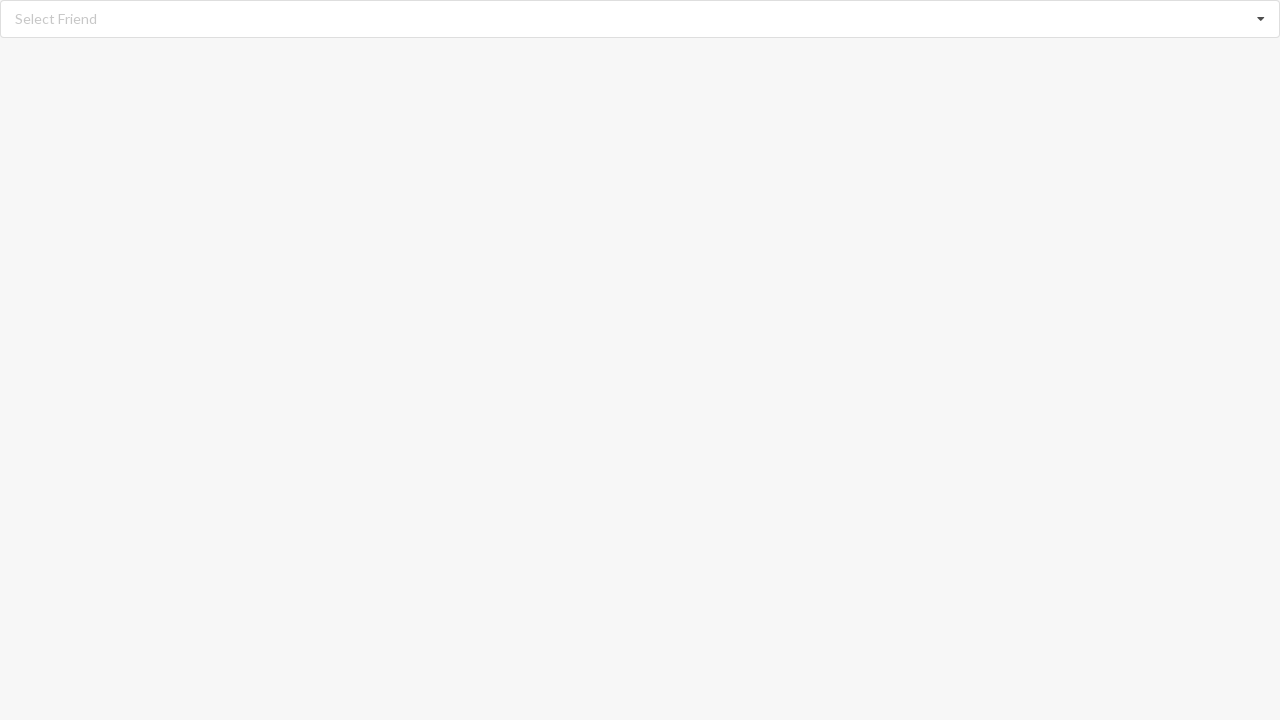

Clicked dropdown icon to open friend selection menu at (1261, 19) on i.dropdown.icon
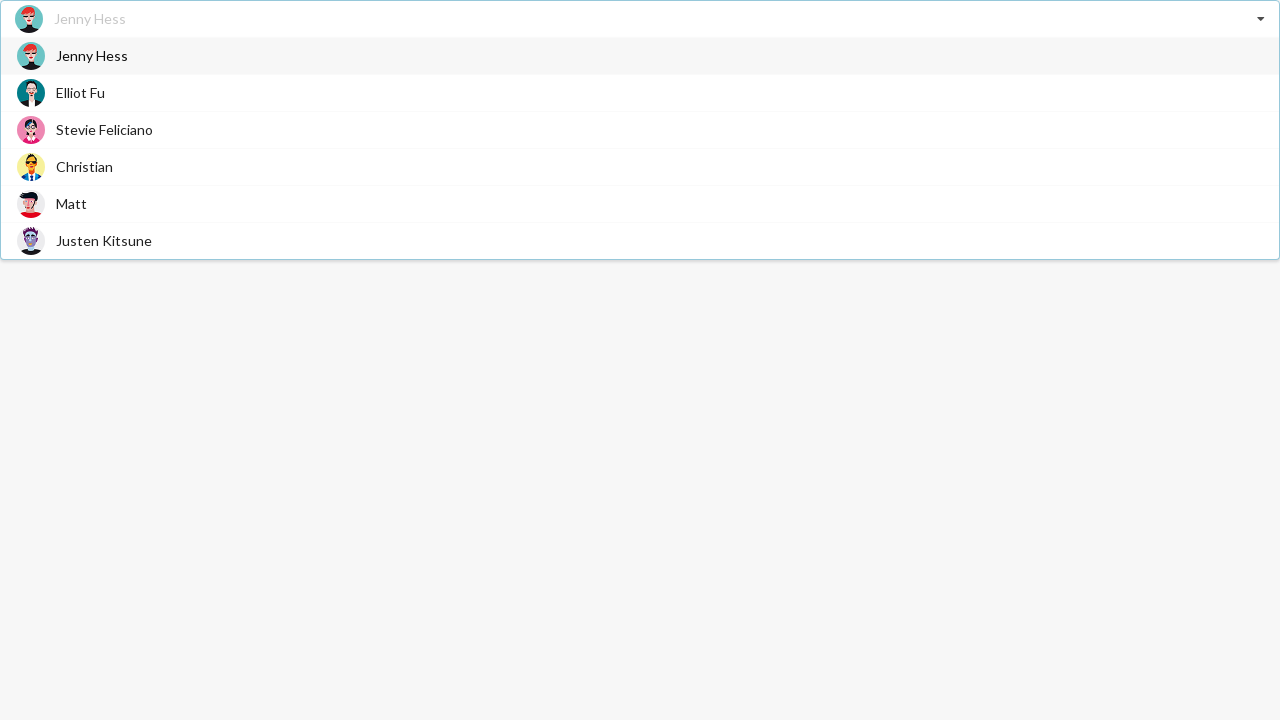

Dropdown options loaded and are visible
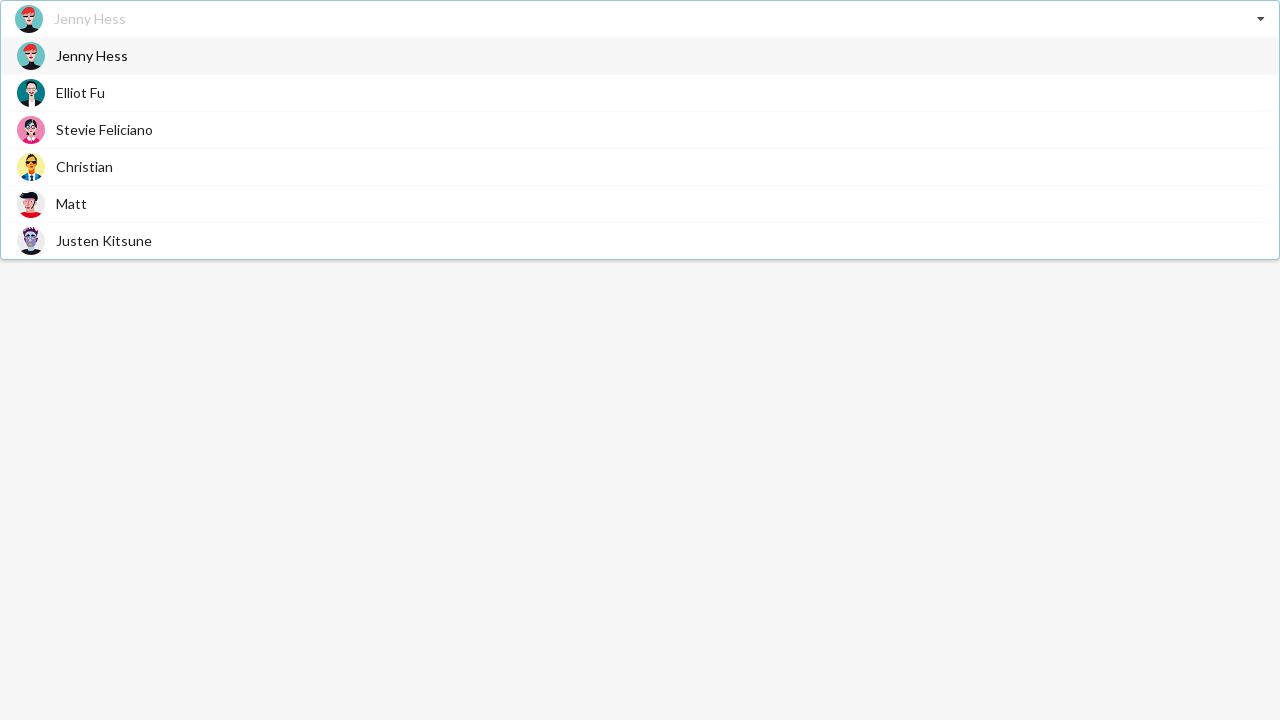

Selected 'Justen Kitsune' from the dropdown options at (104, 240) on xpath=//div[@role='option']/span[text()='Justen Kitsune']
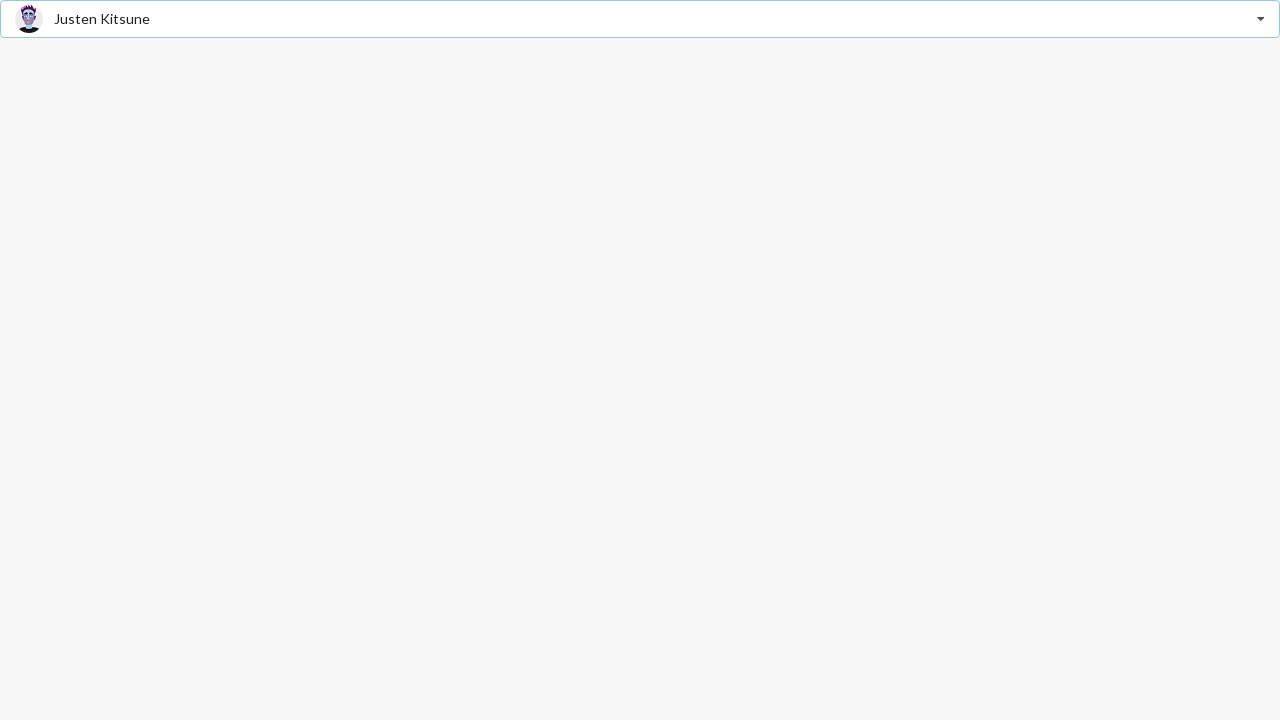

Verified that 'Justen Kitsune' was successfully selected
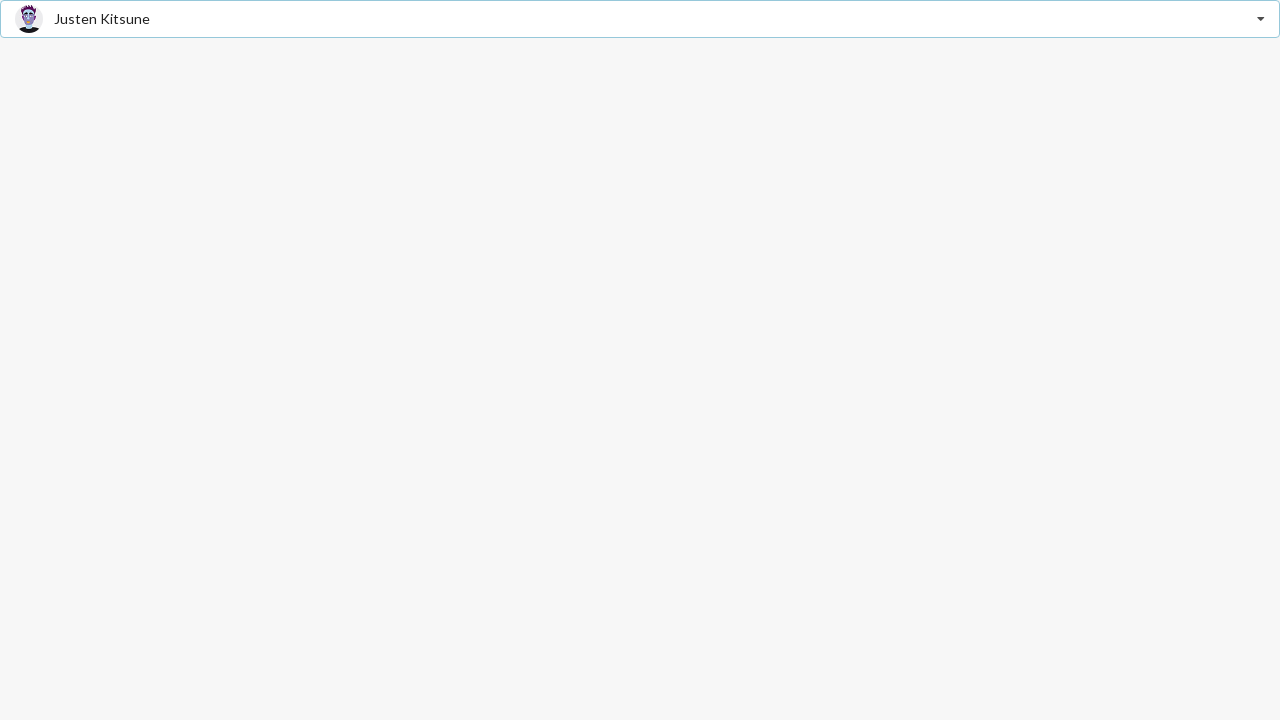

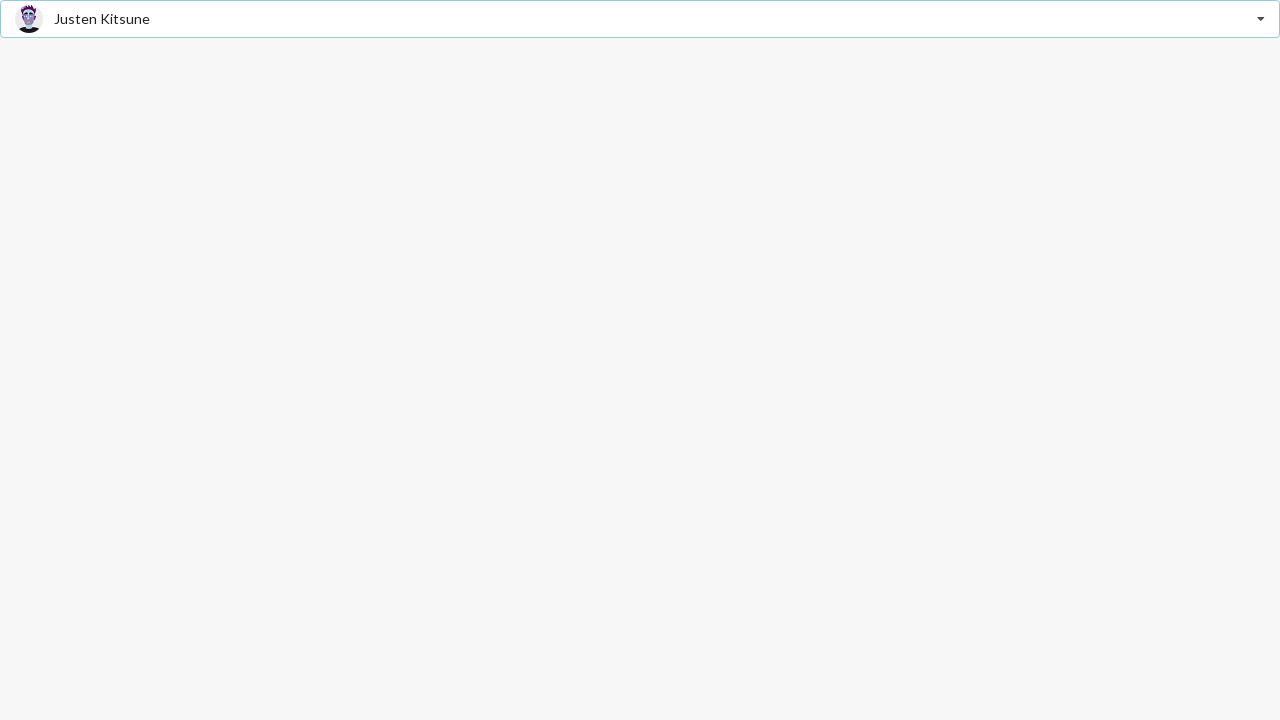